Navigates to an e-commerce site, handles popup windows if present, and clicks on the products link to view the product catalog

Starting URL: https://automationexercise.com/

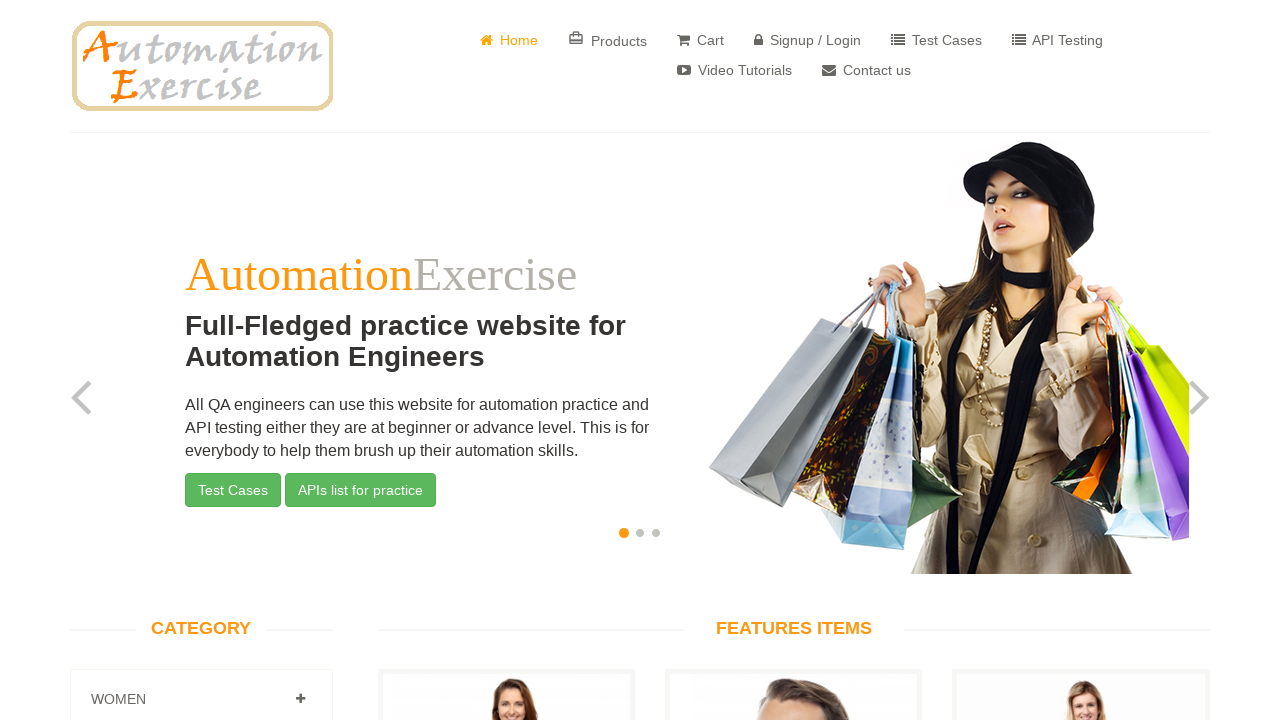

Reloaded the page to ensure clean state
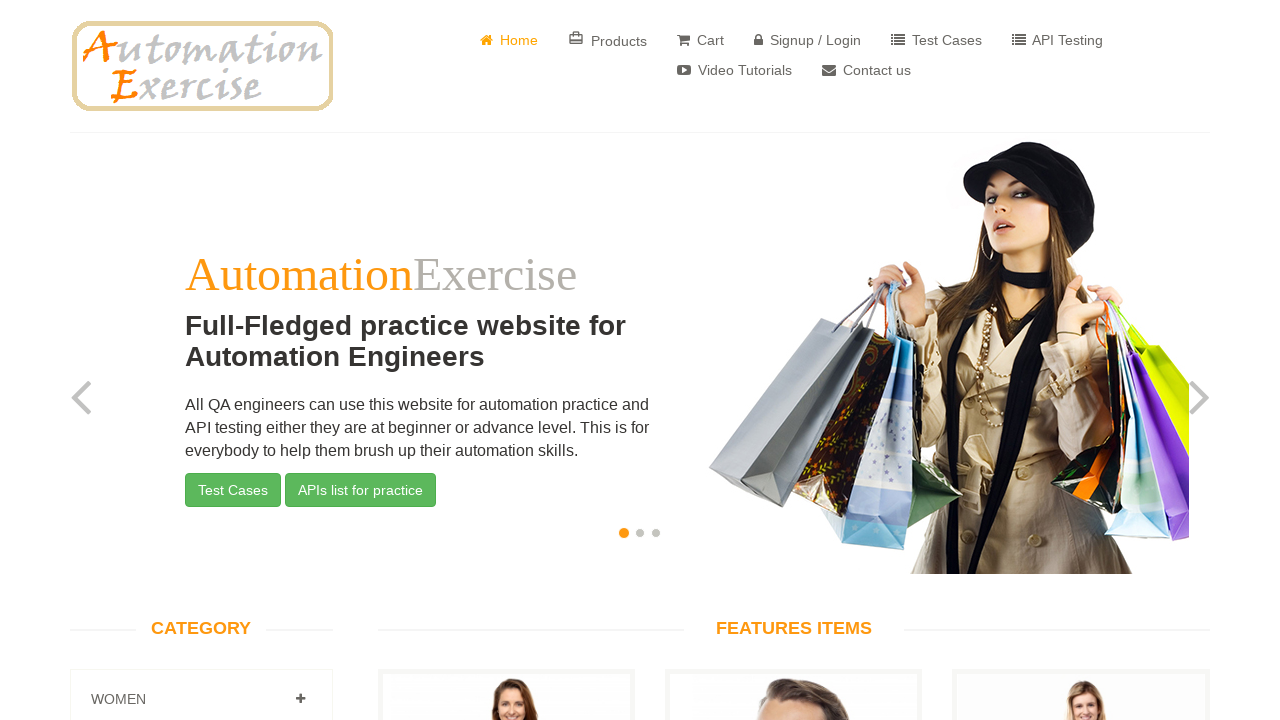

Clicked on the products link to view product catalog at (608, 40) on xpath=//a[@href='/products']
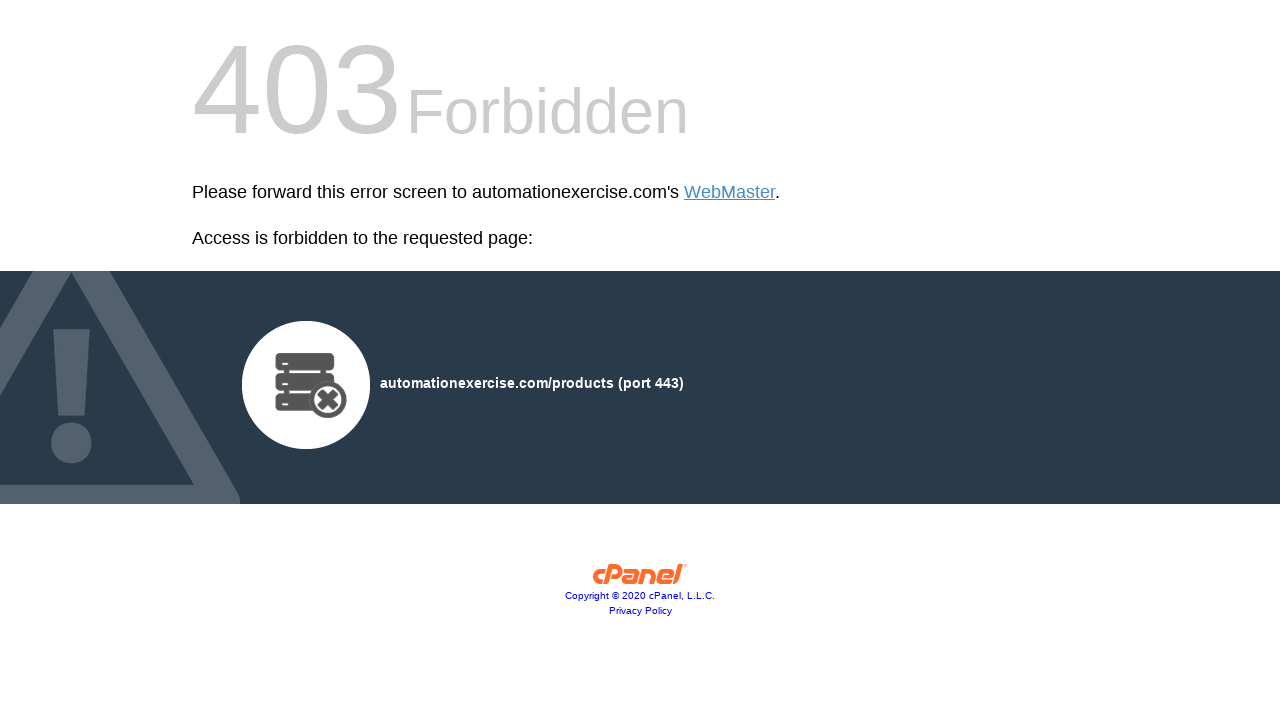

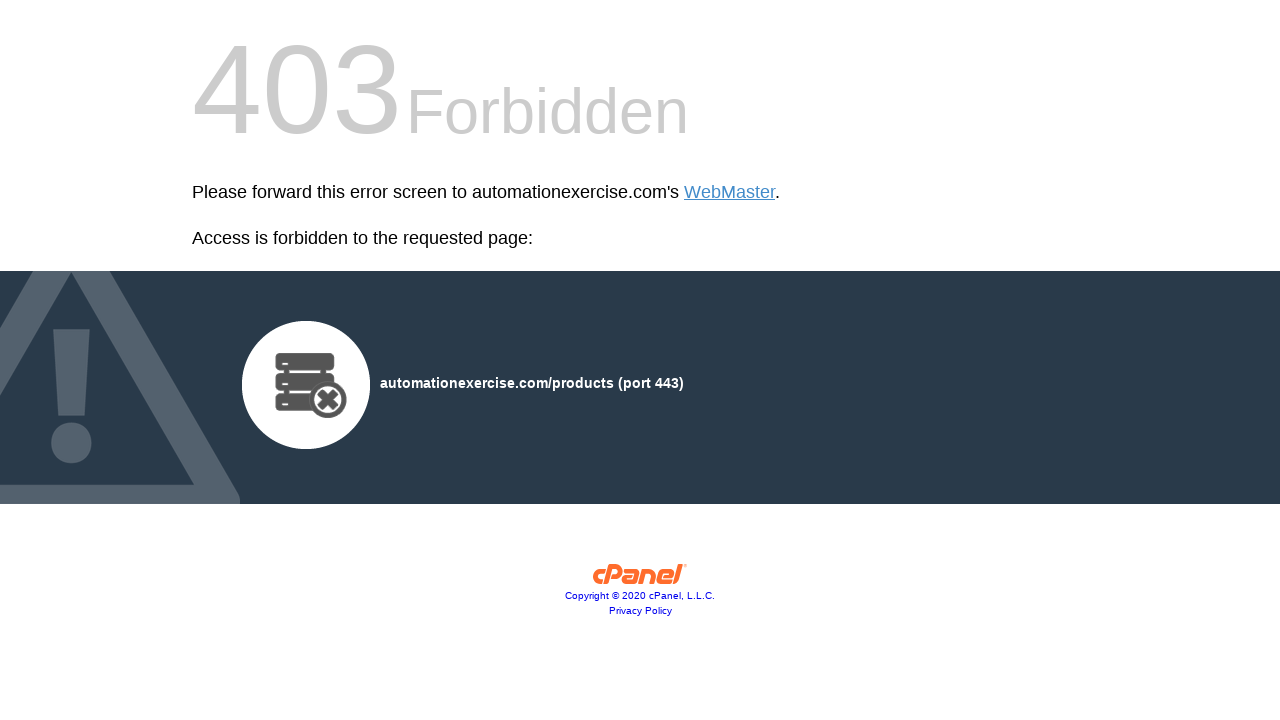